Navigates to the Rahul Shetty Academy Angular practice page and opens a new browser tab

Starting URL: https://rahulshettyacademy.com/angularpractice/

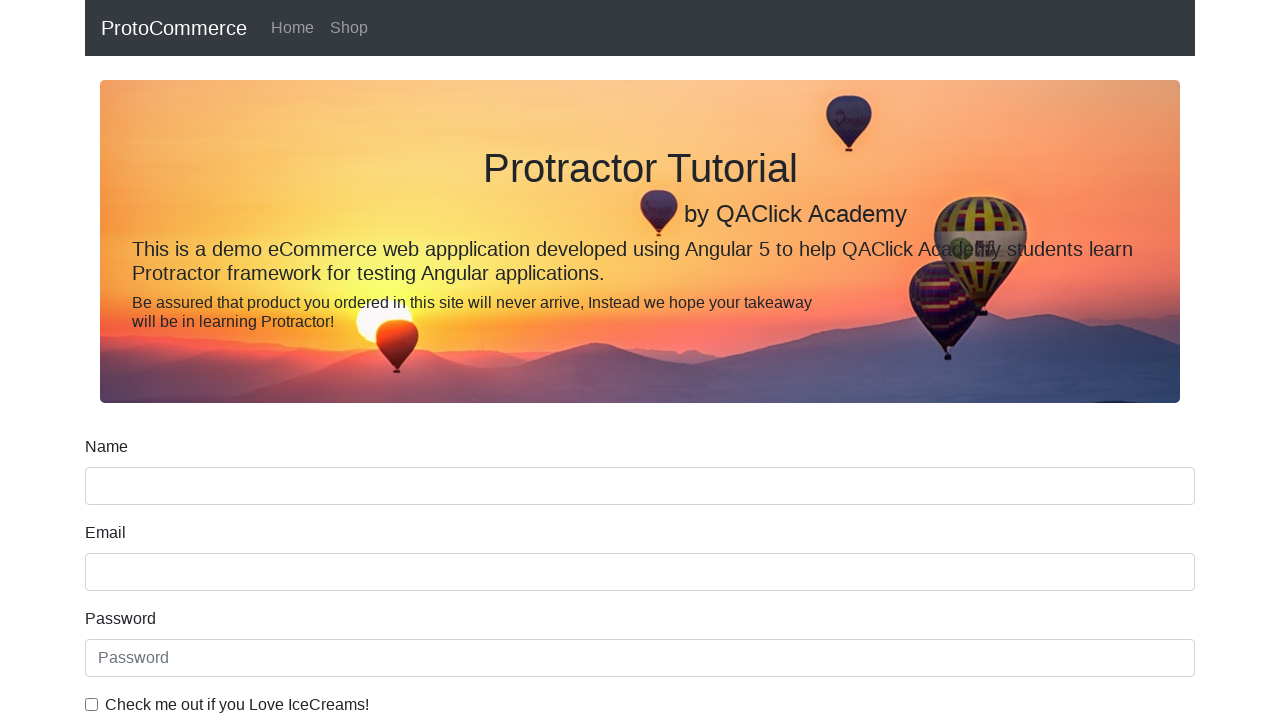

Opened a new browser tab
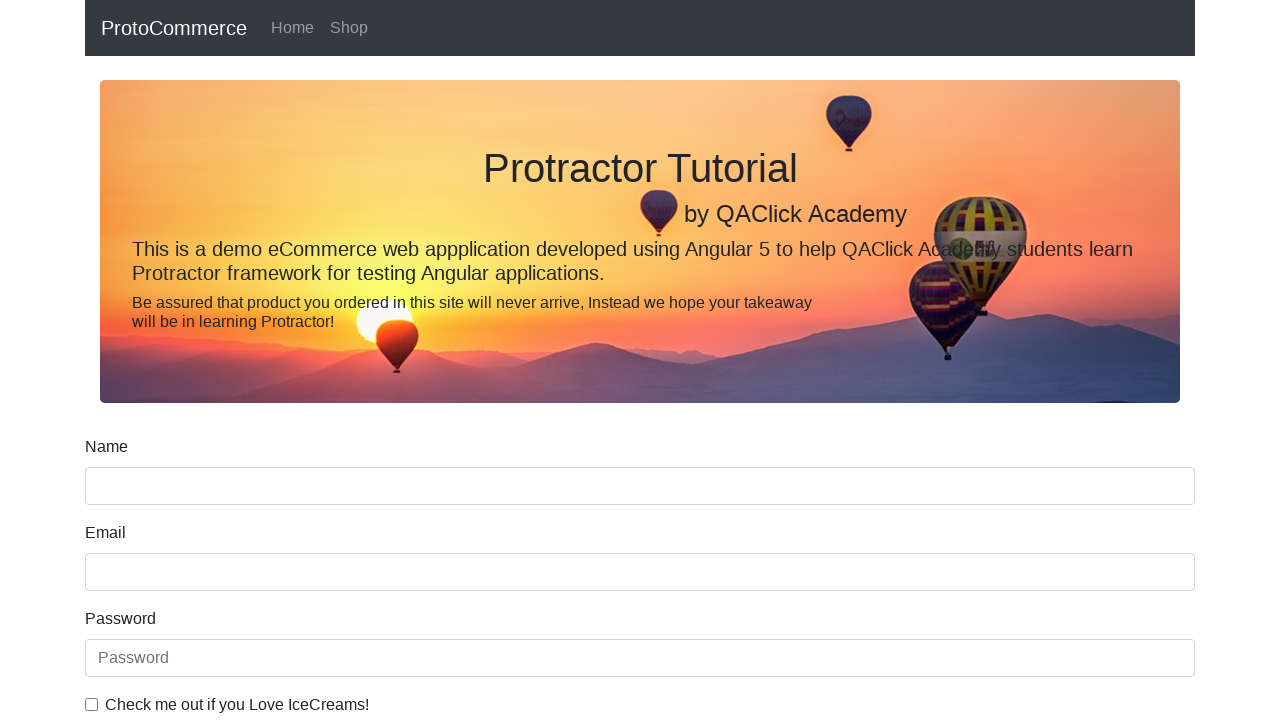

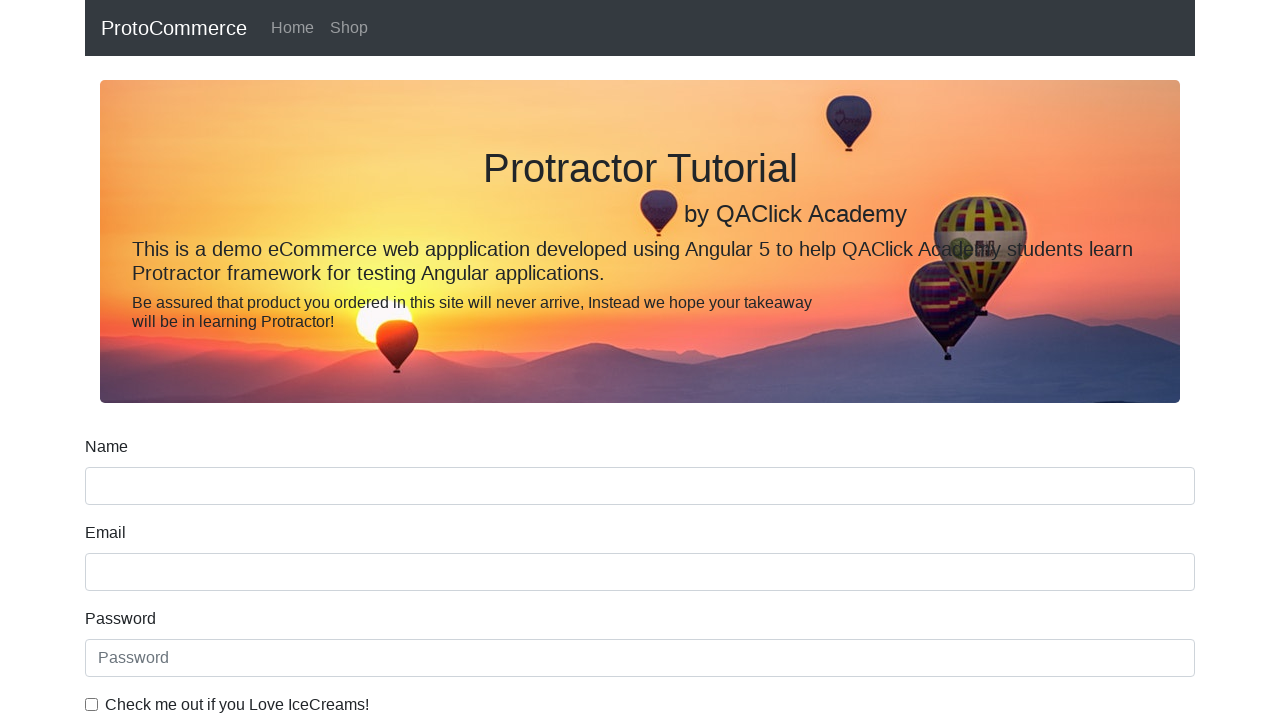